Tests cancelling an edit with Escape while in the Completed filter

Starting URL: https://todomvc4tasj.herokuapp.com/

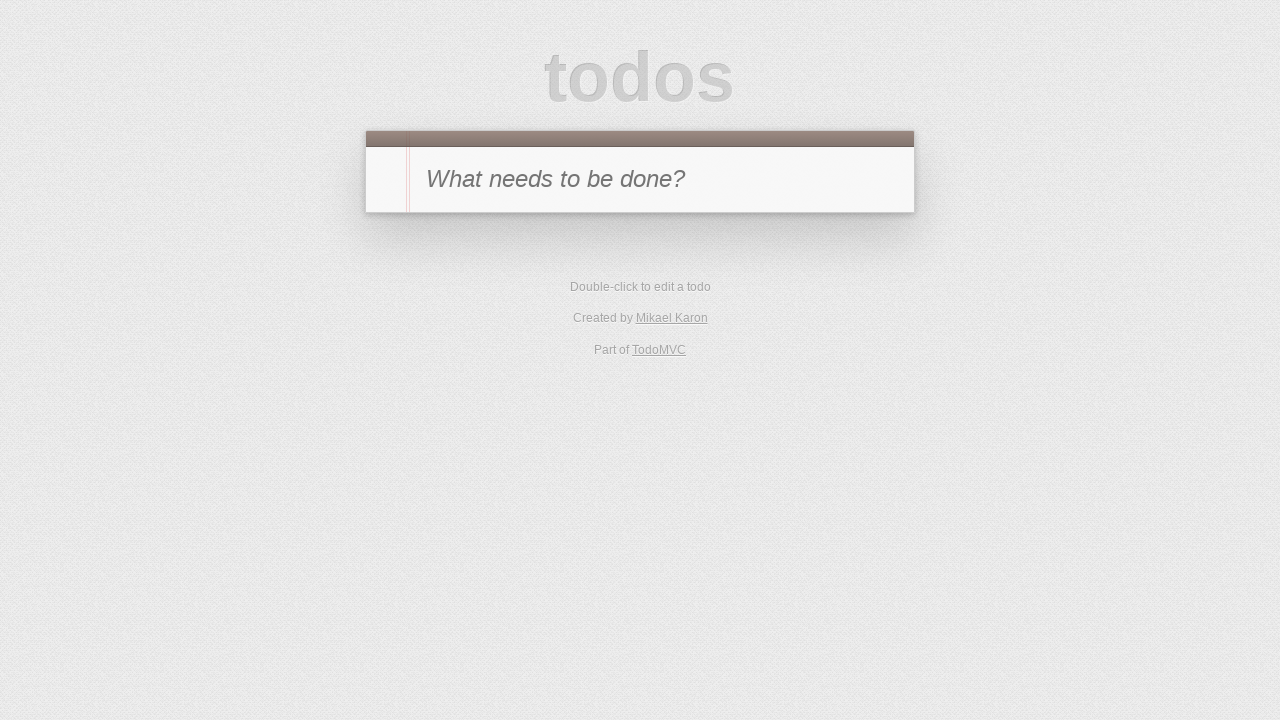

Filled new todo input with '1' on #new-todo
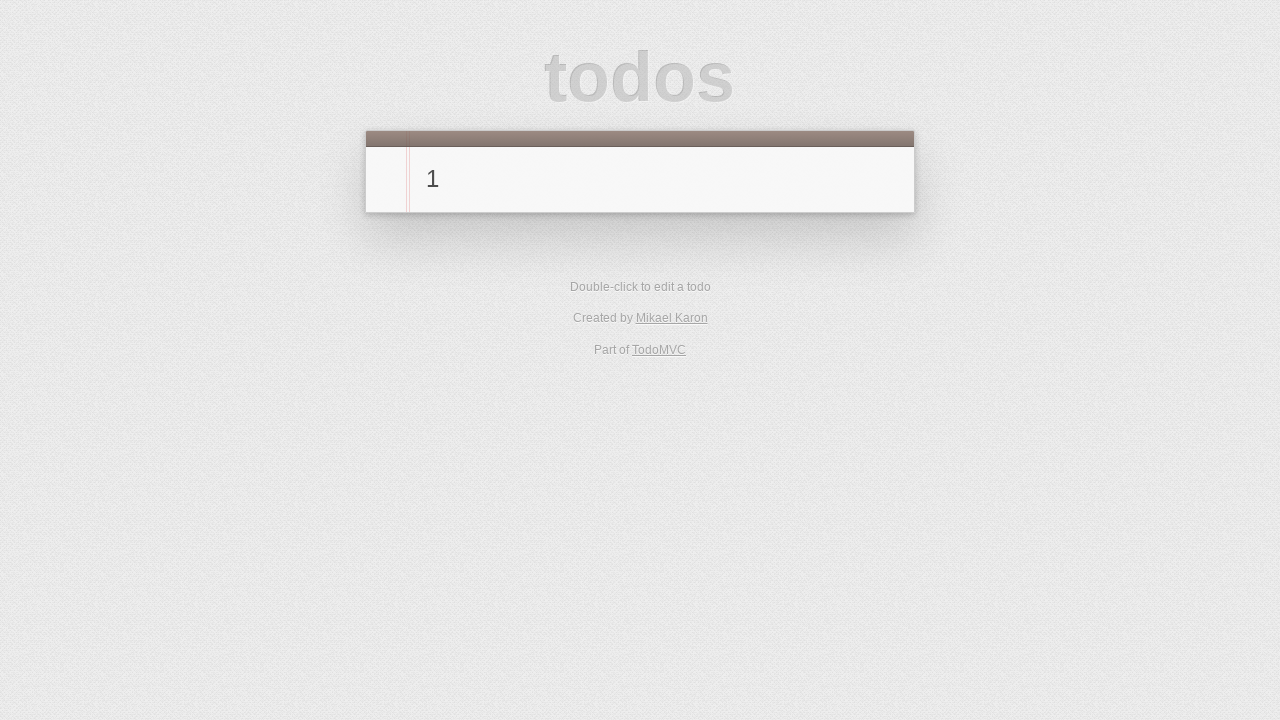

Pressed Enter to add task on #new-todo
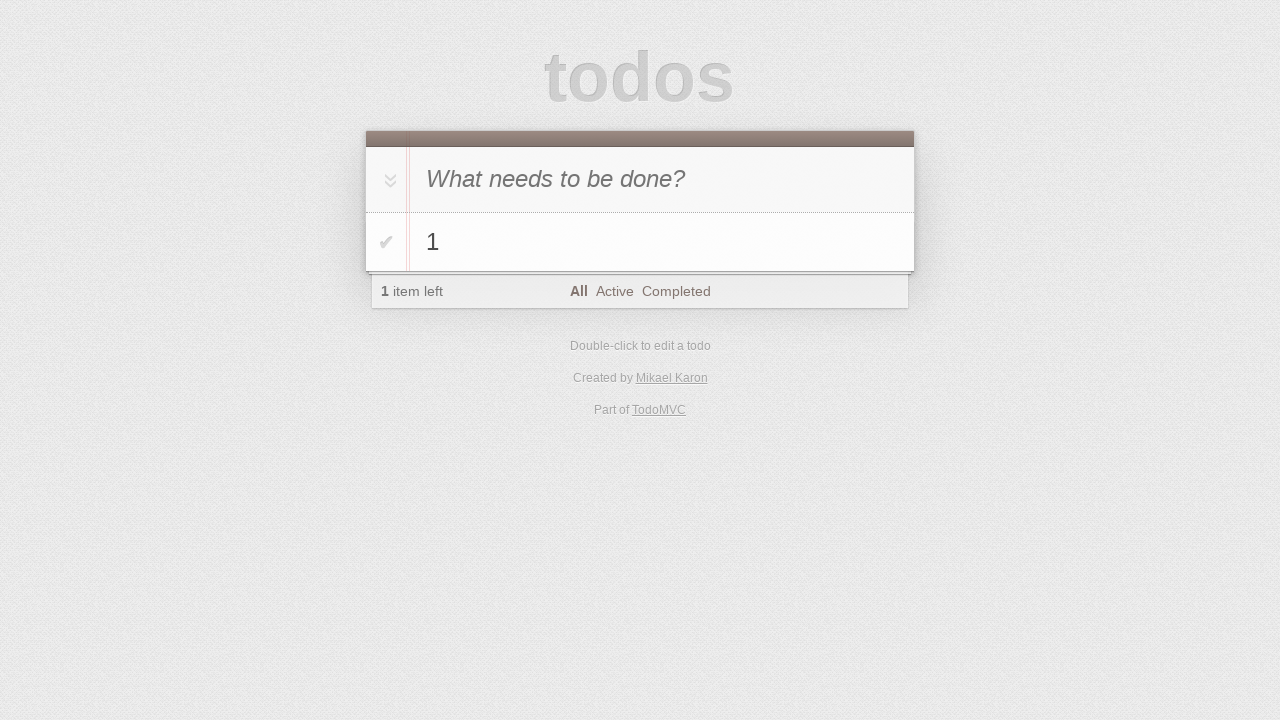

Clicked toggle to mark task as completed at (386, 242) on #todo-list li:has-text('1') .toggle
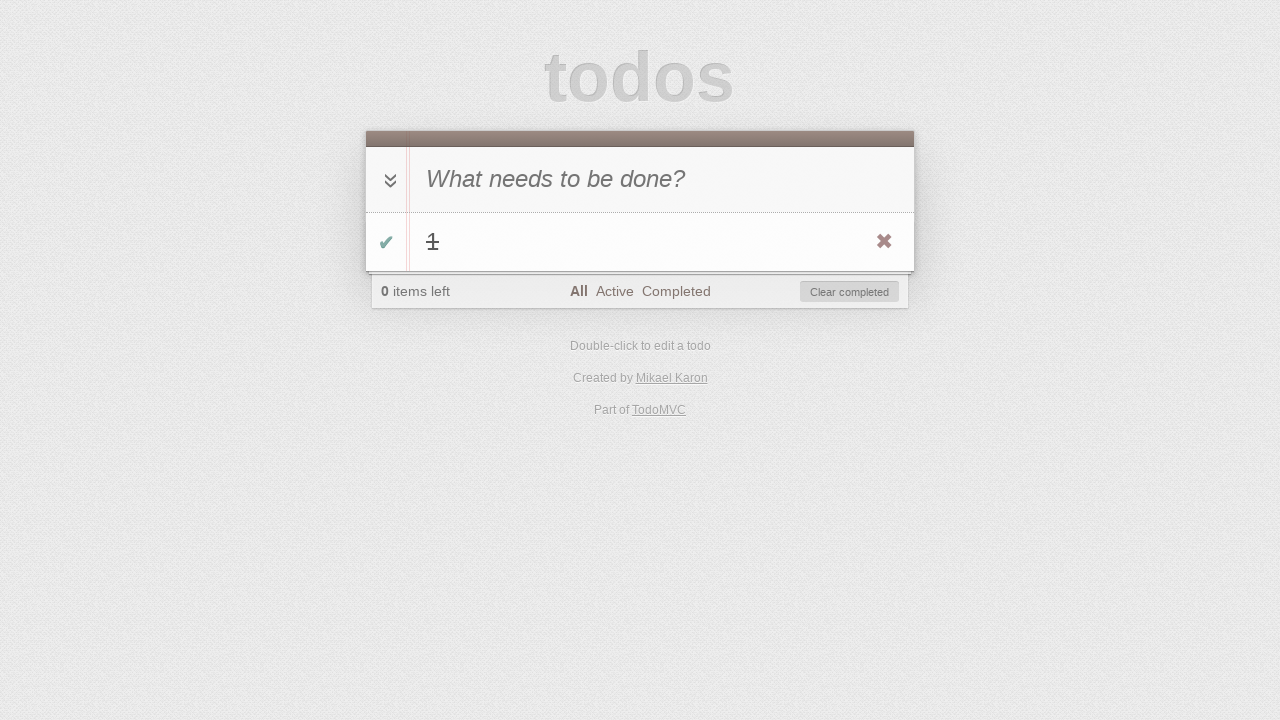

Clicked Completed filter at (676, 291) on text=Completed
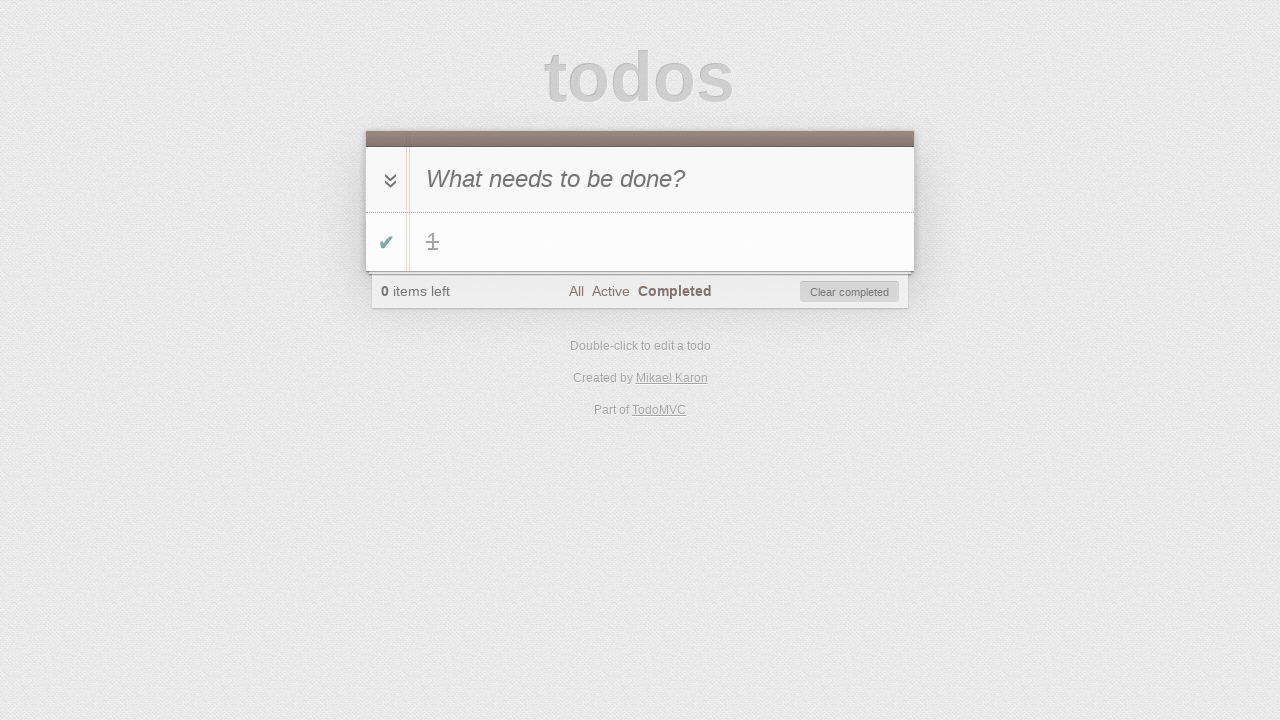

Double-clicked task to enter edit mode at (662, 242) on #todo-list li >> text='1'
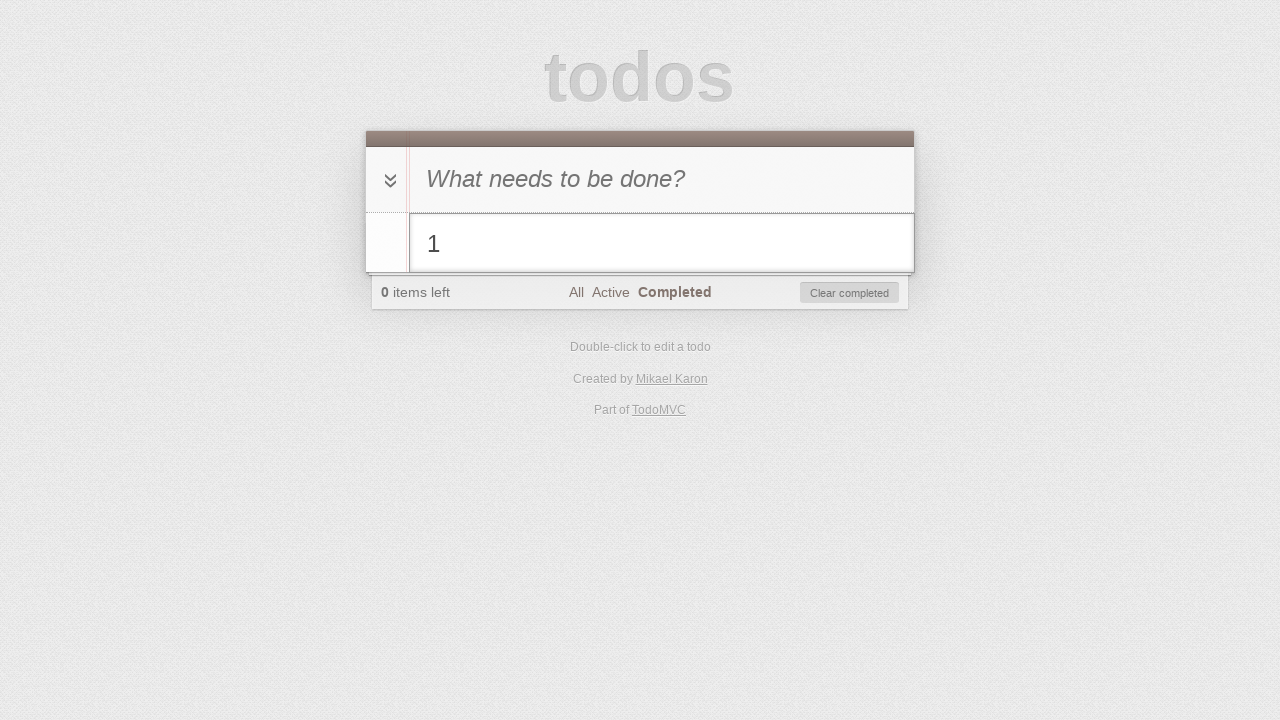

Filled edit field with new text '1 edited cancelled' on #todo-list li.editing .edit
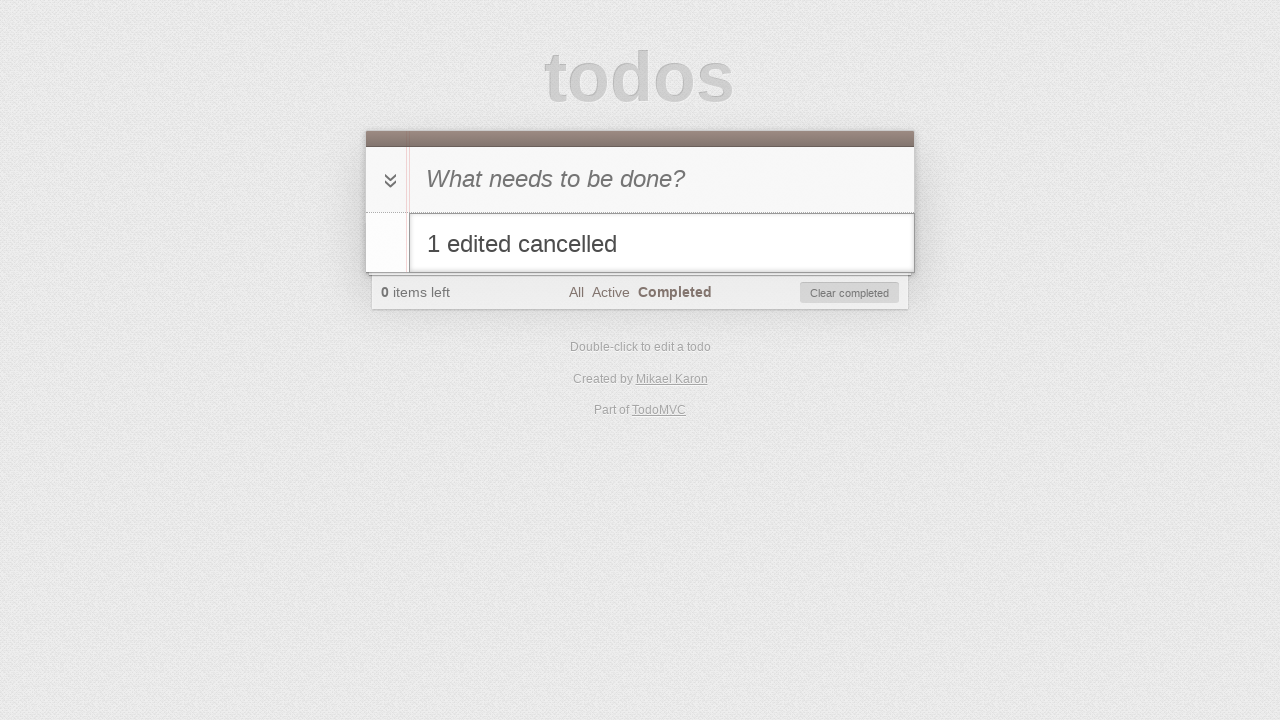

Pressed Escape to cancel edit on #todo-list li.editing .edit
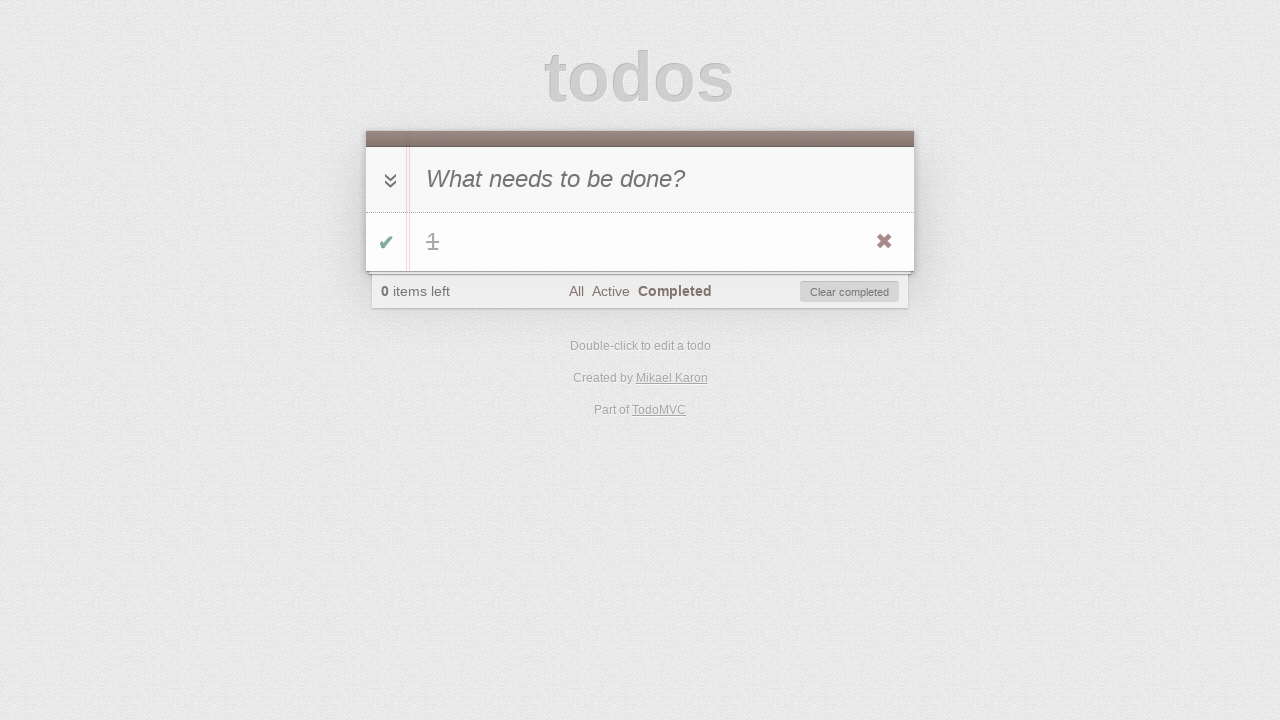

Verified original task text '1' is still displayed
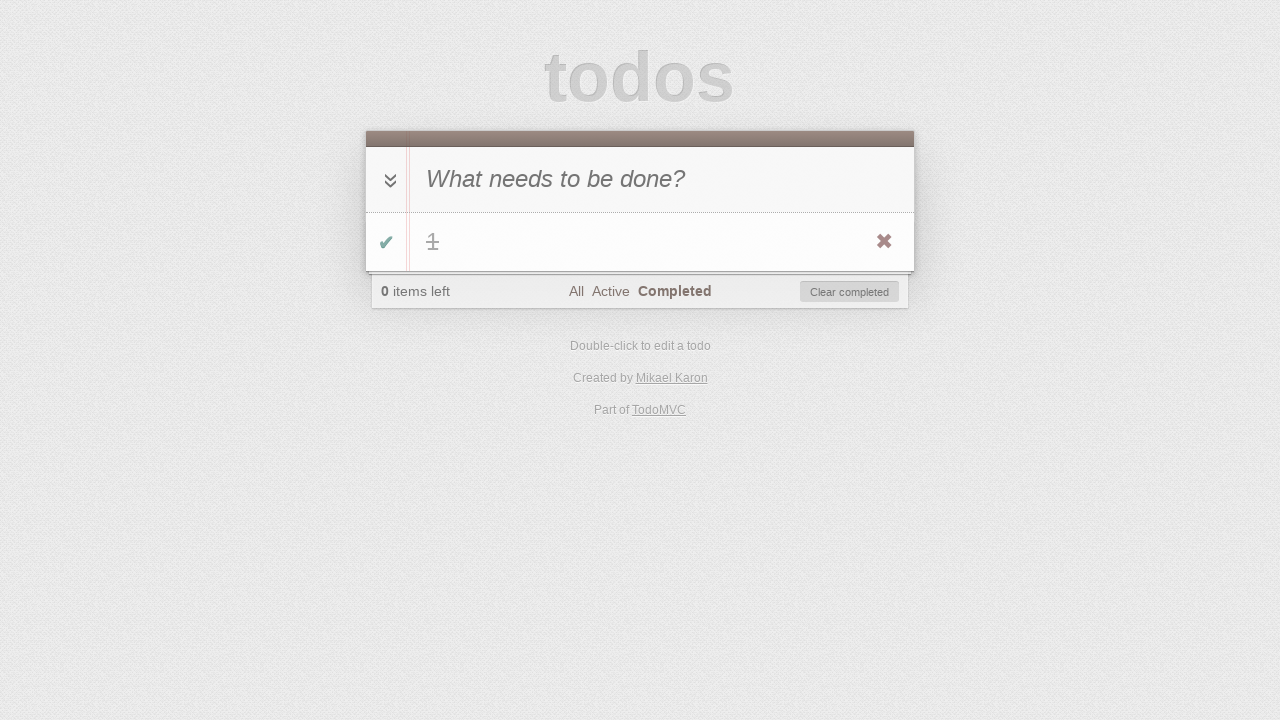

Verified item count shows '0'
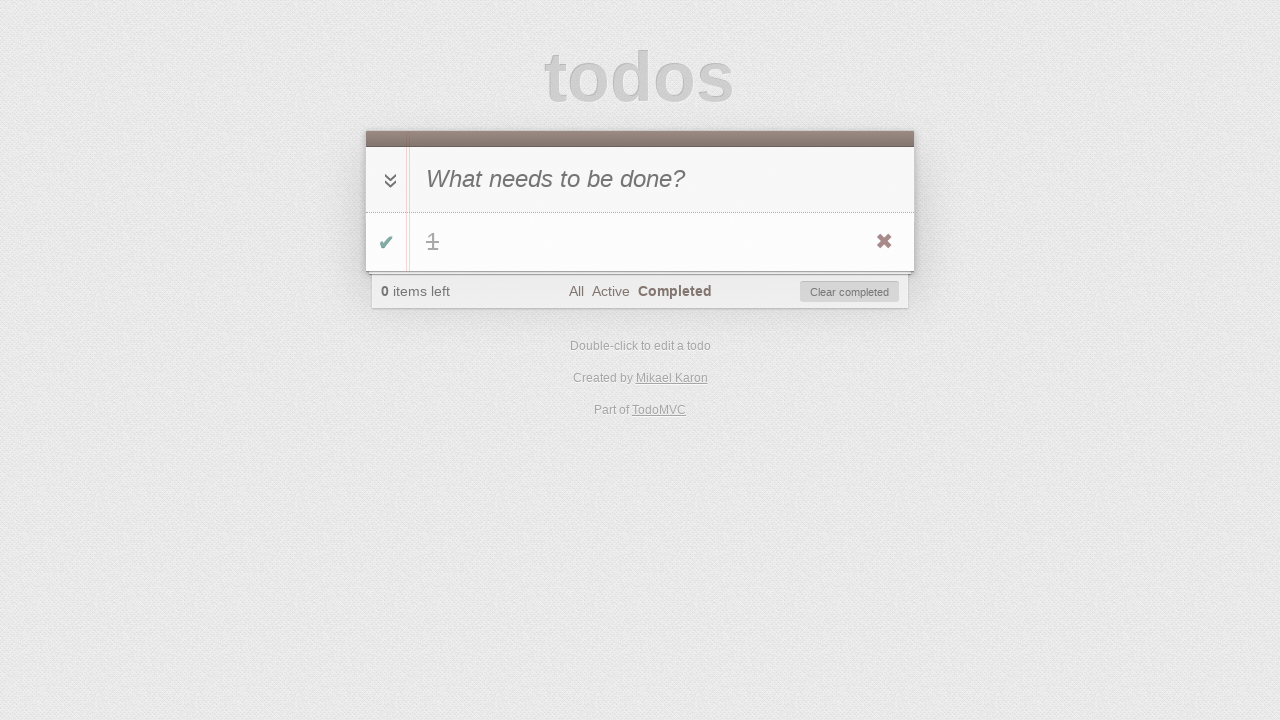

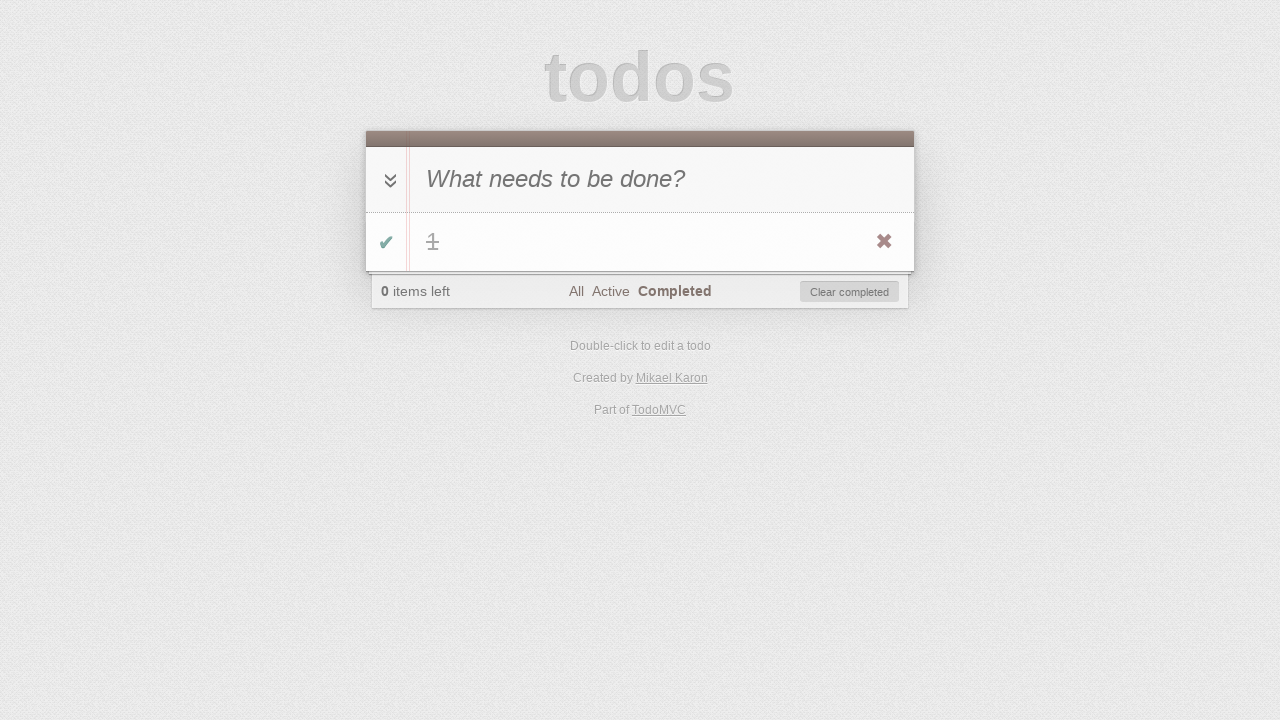